Tests dynamic checkbox toggle functionality by clicking a toggle button twice and verifying the checkbox visibility changes

Starting URL: https://training-support.net/webelements/dynamic-controls

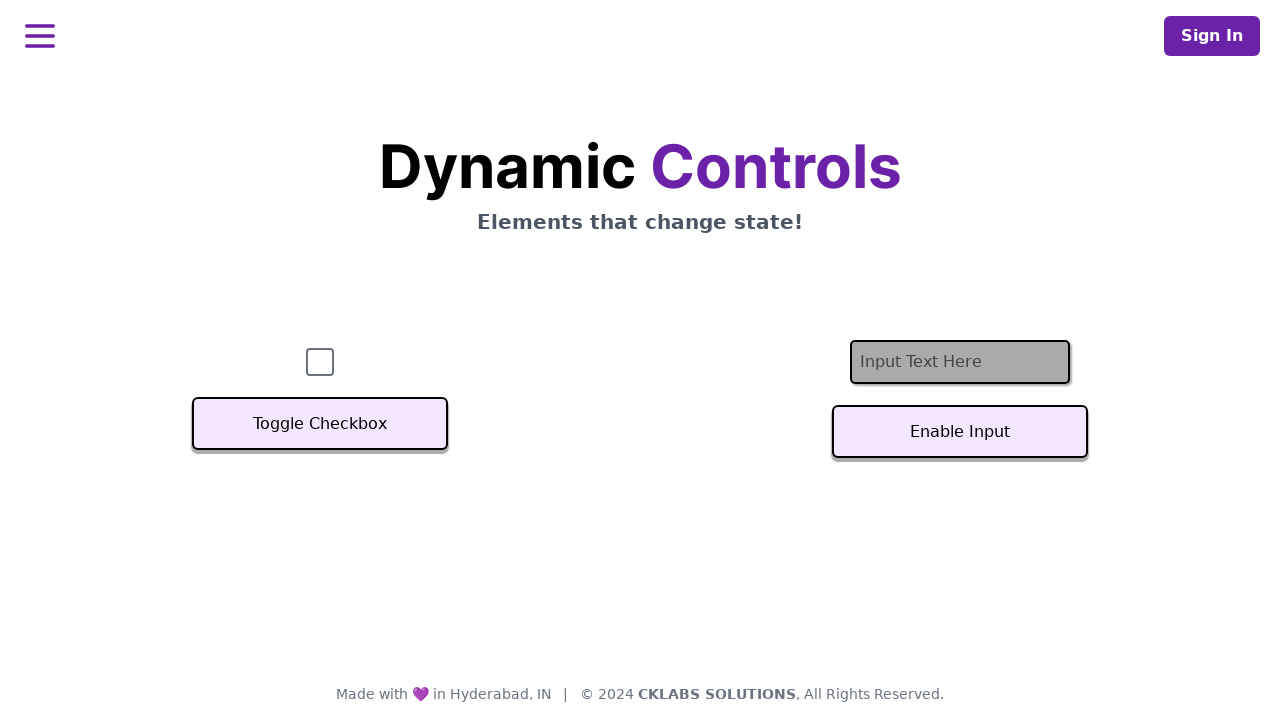

Located checkbox element with id 'checkbox'
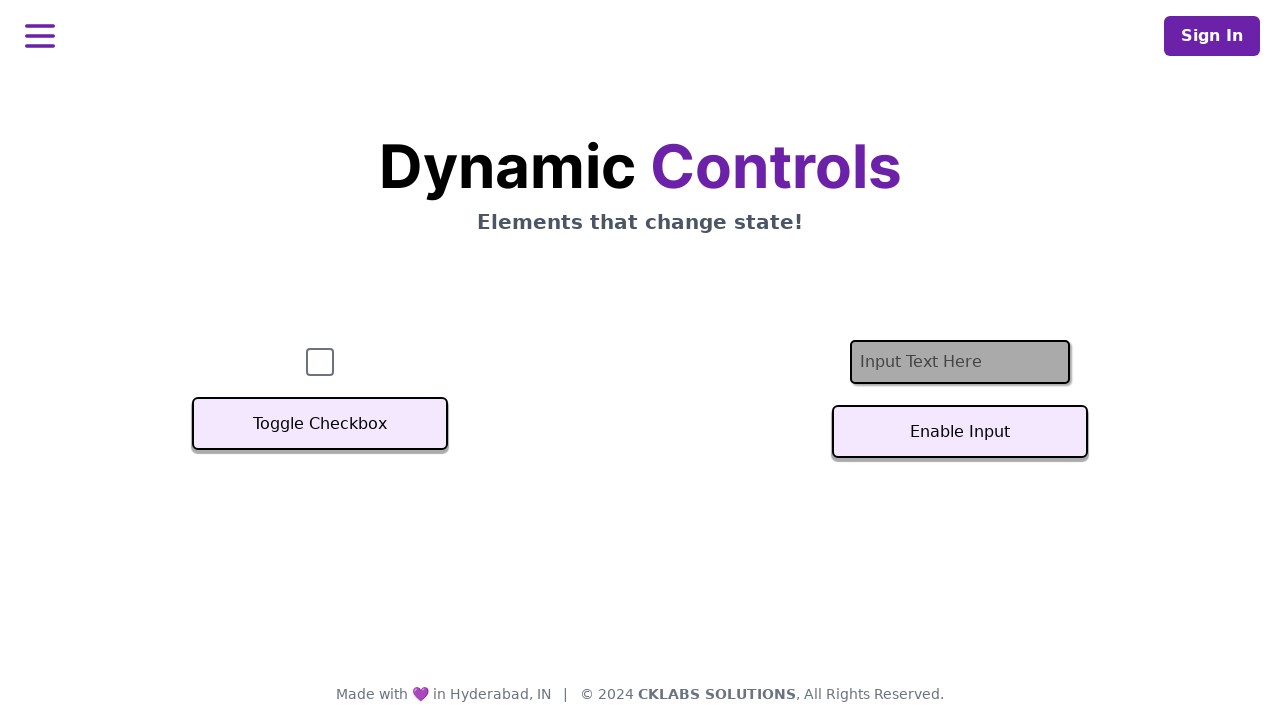

Clicked toggle button to hide the checkbox at (320, 424) on xpath=//button[text()='Toggle Checkbox']
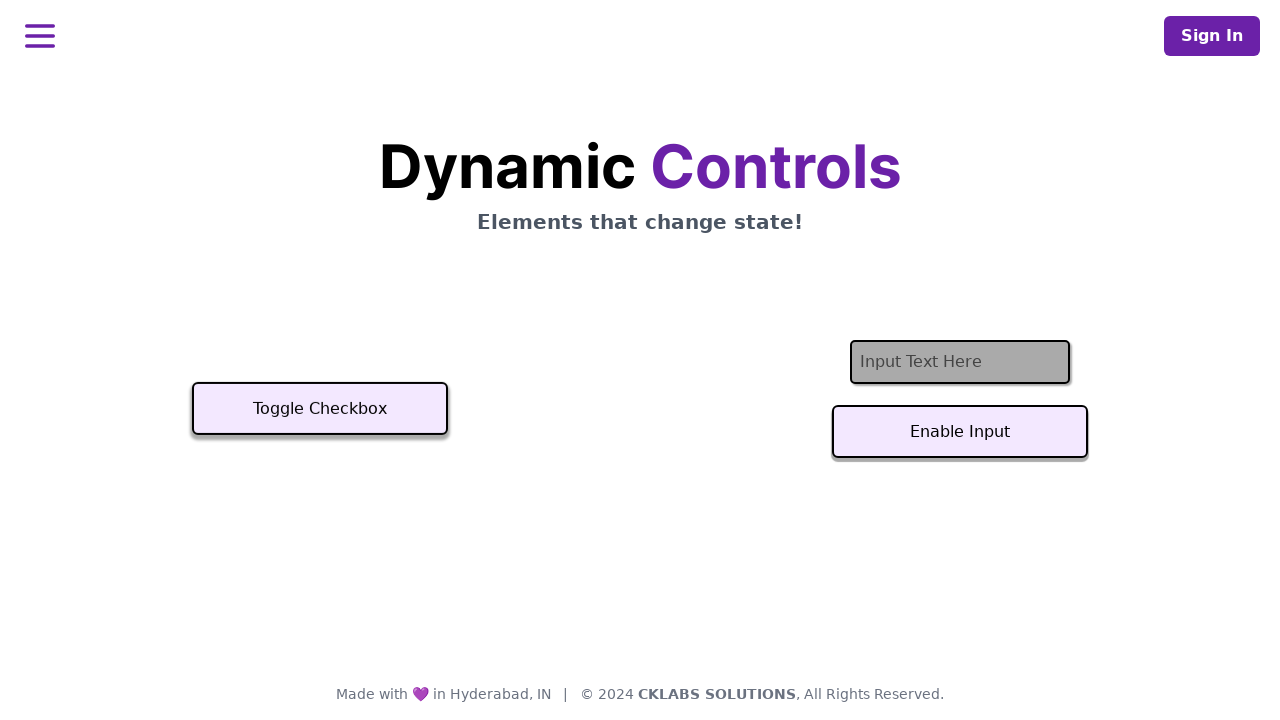

Waited 500ms for checkbox to be hidden
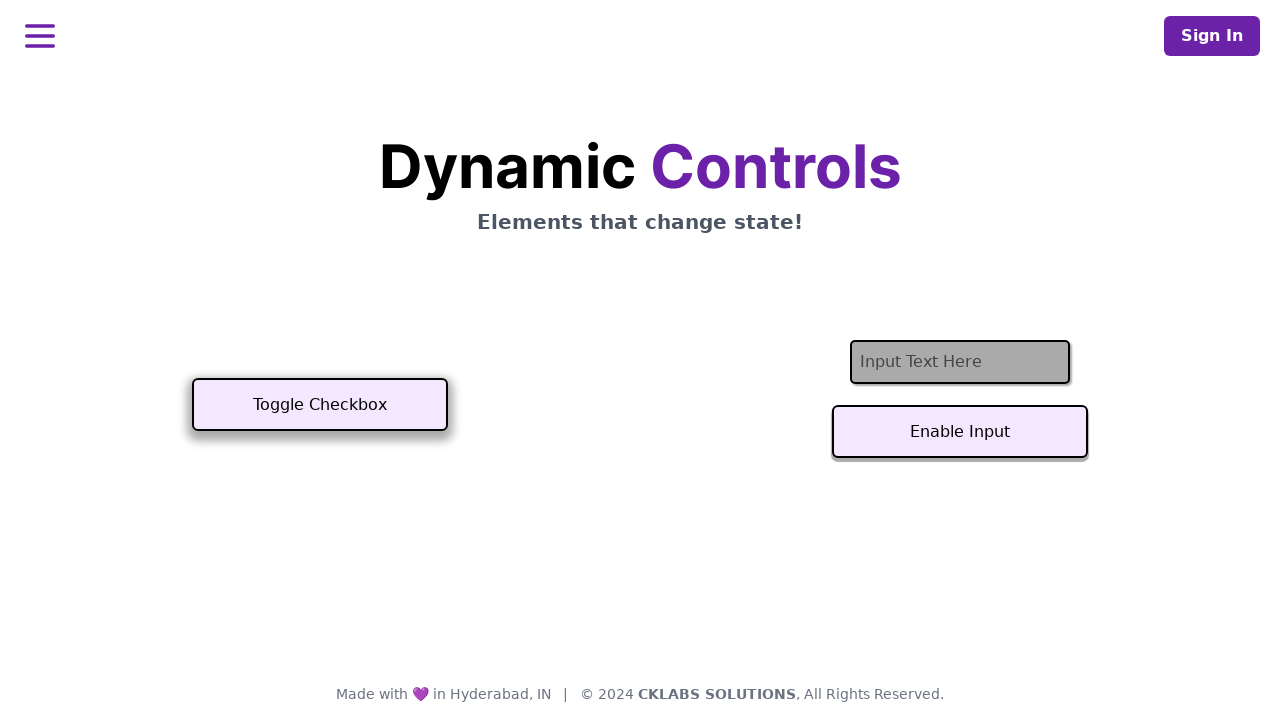

Clicked toggle button again to show the checkbox at (320, 405) on xpath=//button[text()='Toggle Checkbox']
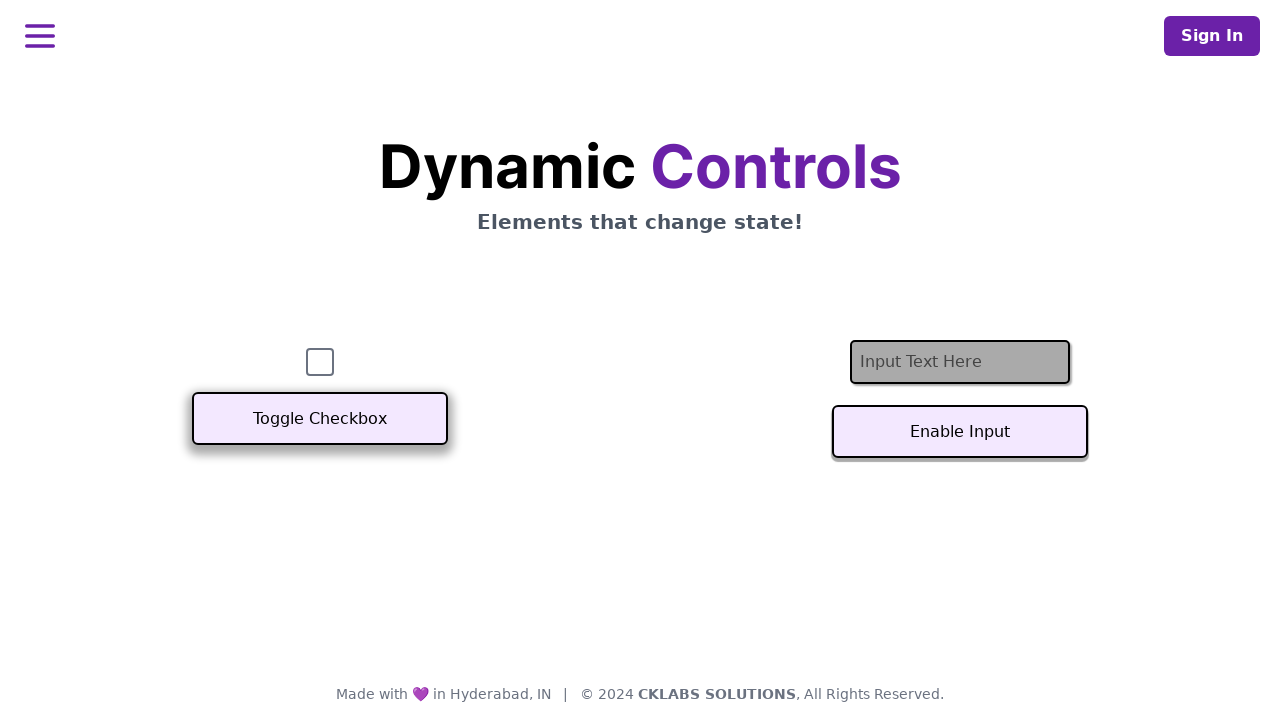

Checkbox is now visible after second toggle
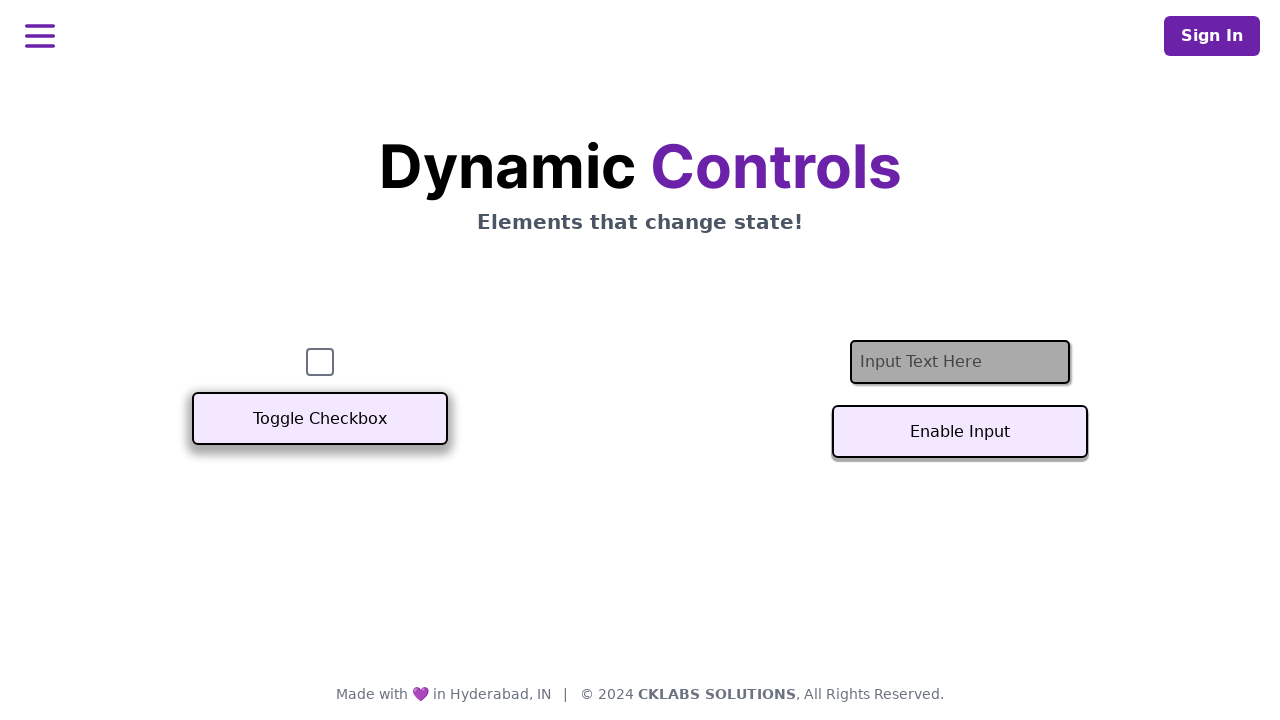

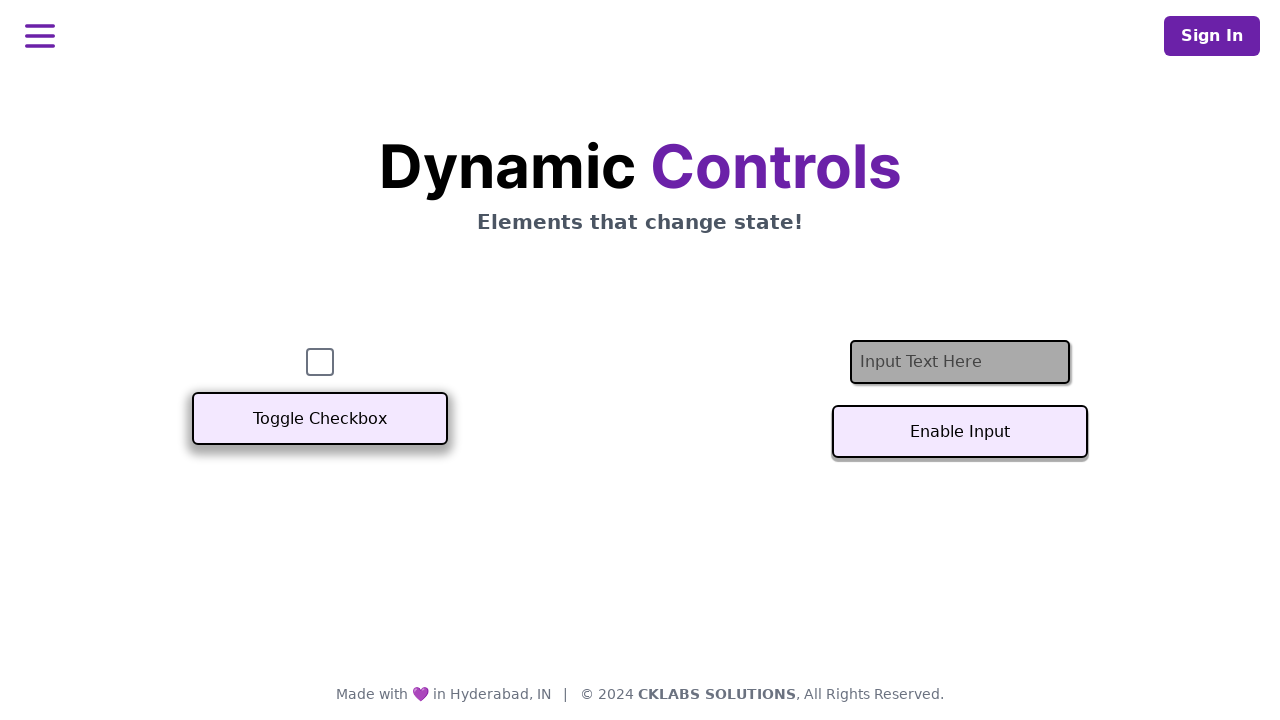